Tests the Add/Remove Elements page by clicking the Add Element button, verifying the Delete button appears, clicking Delete, and verifying the page title is still visible

Starting URL: https://the-internet.herokuapp.com/add_remove_elements/

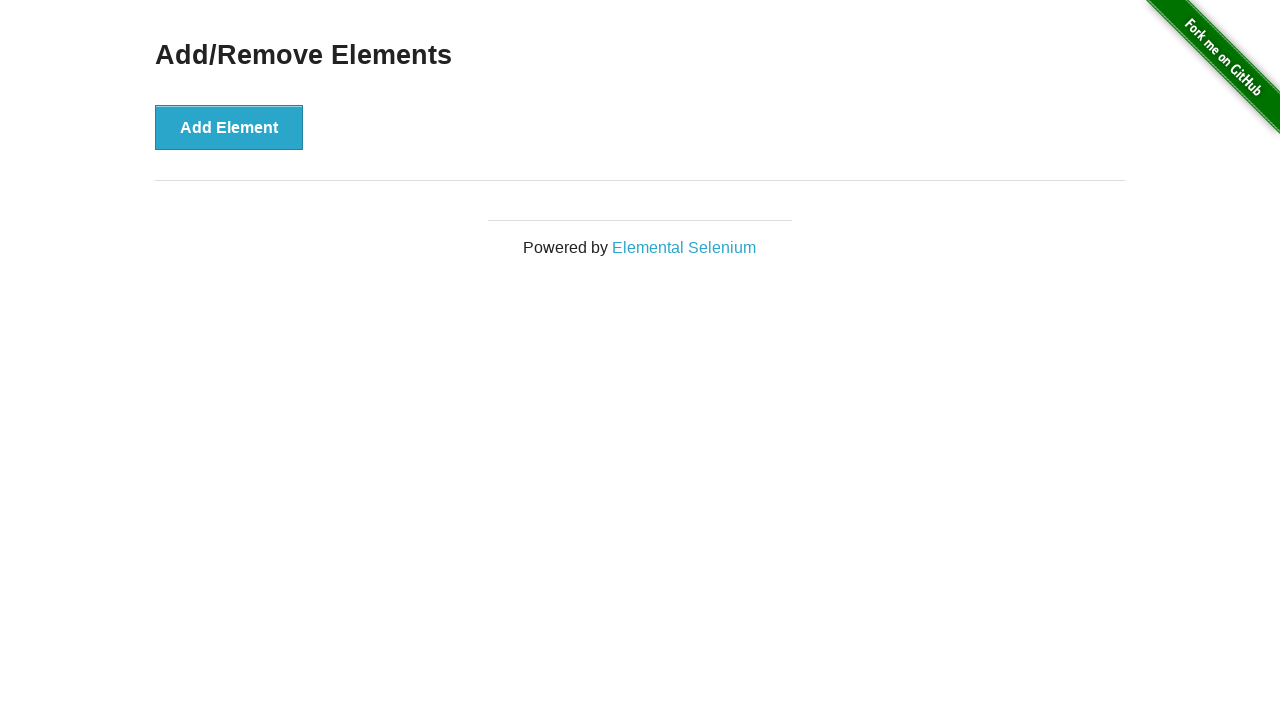

Clicked the Add Element button at (229, 127) on xpath=//*[text()='Add Element']
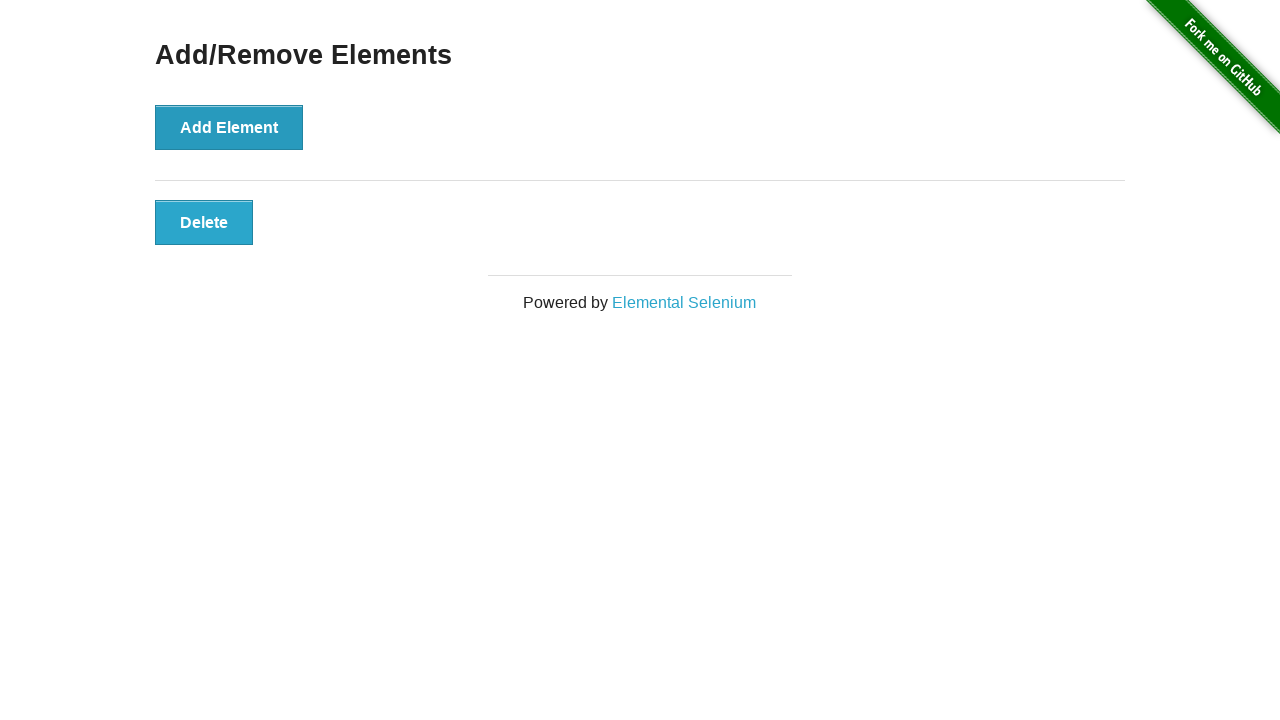

Delete button appeared after clicking Add Element
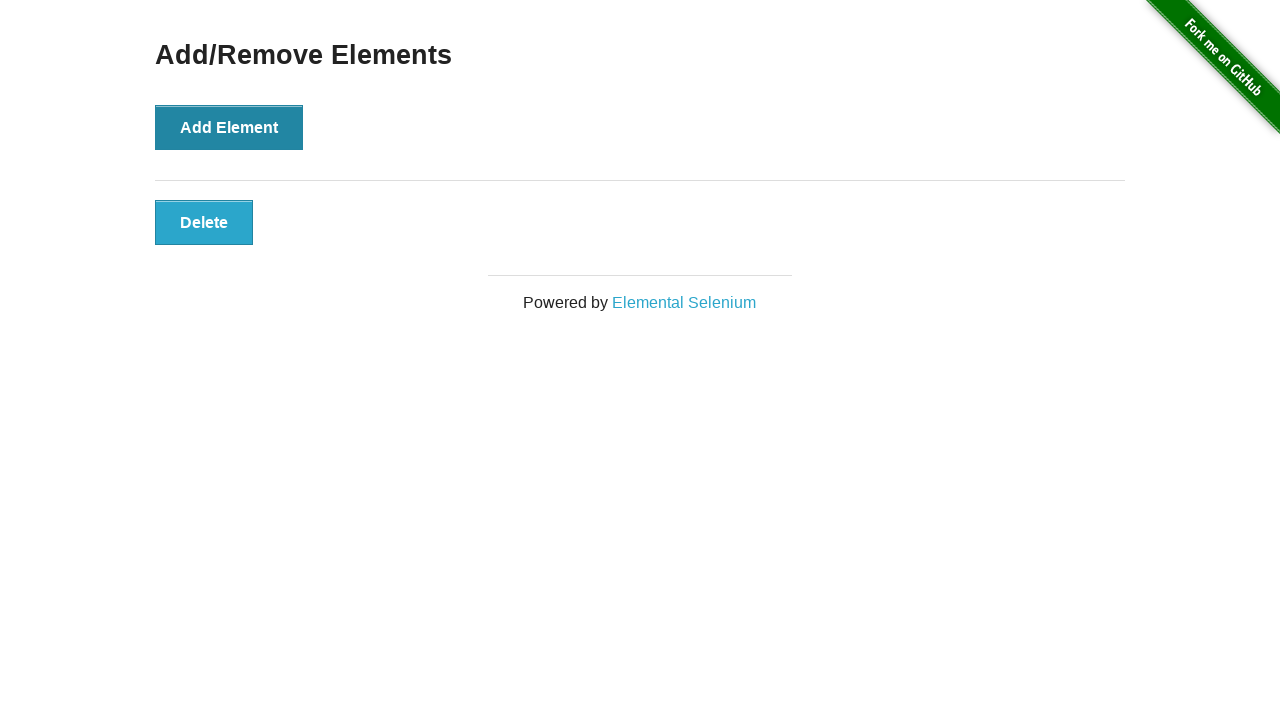

Located the Delete button element
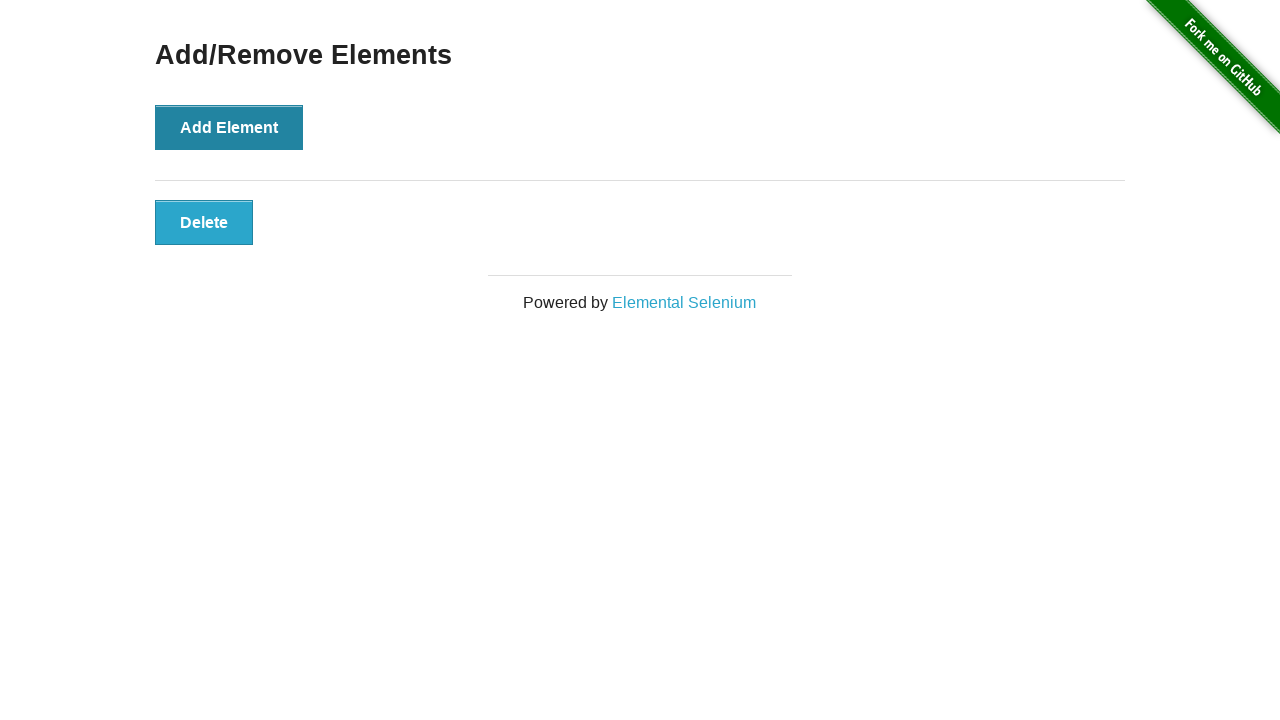

Verified that Delete button is visible
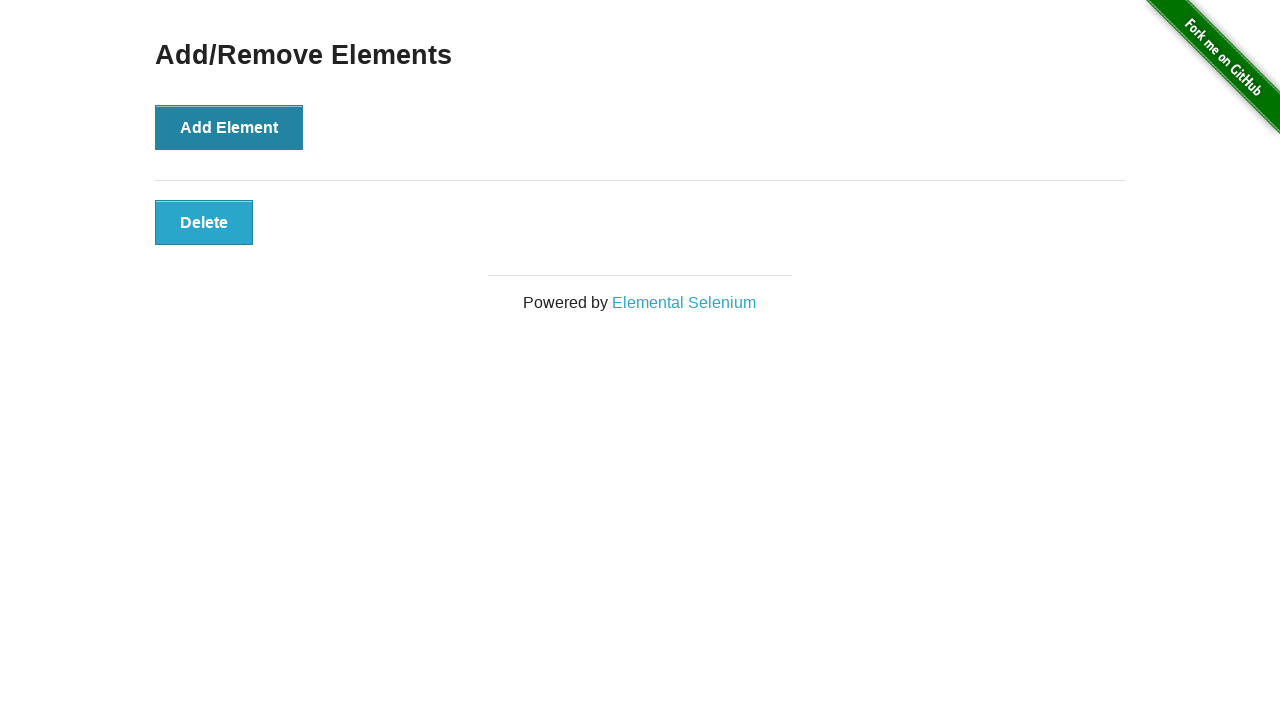

Clicked the Delete button at (204, 222) on xpath=//*[text()='Delete']
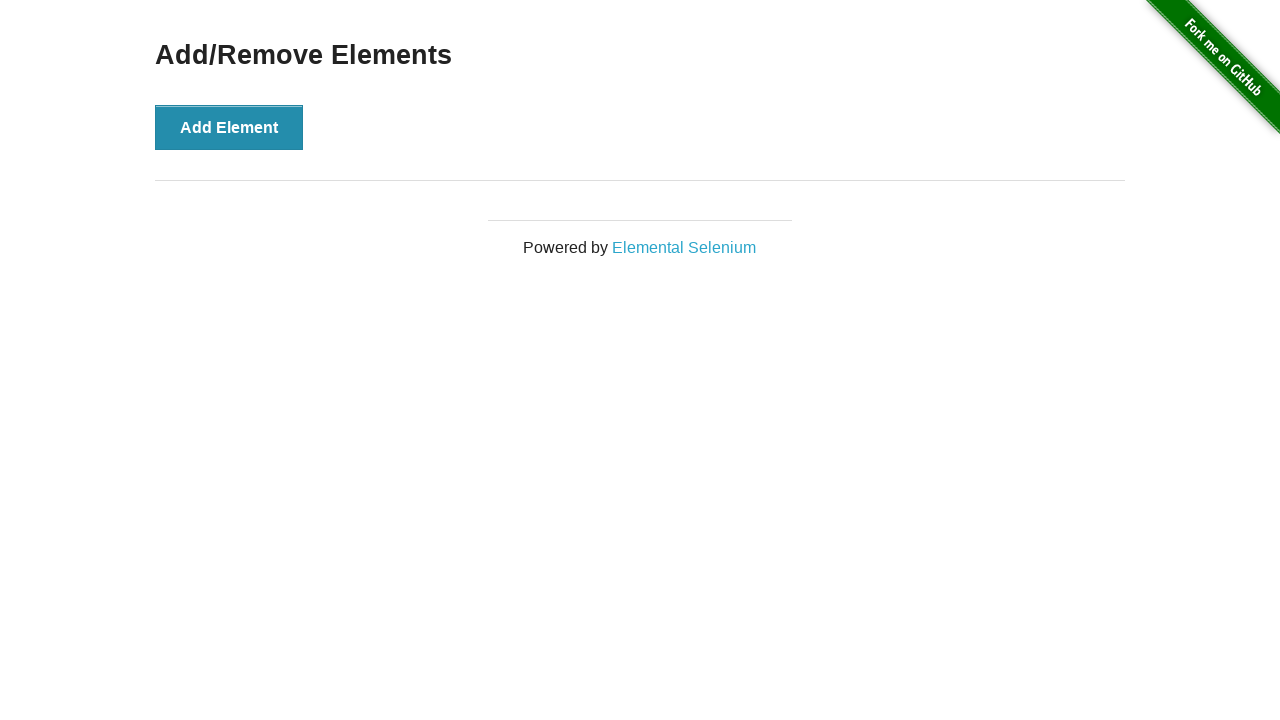

Located the Add/Remove Elements heading
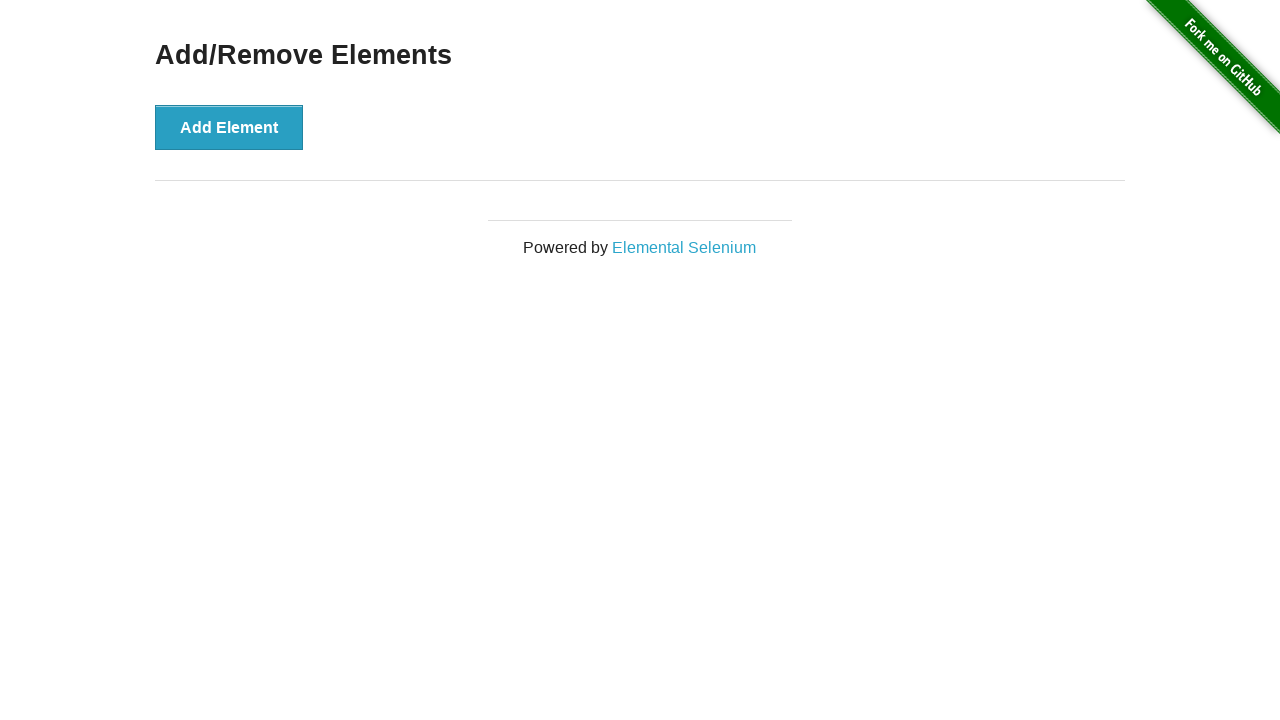

Verified that Add/Remove Elements heading is still visible after deletion
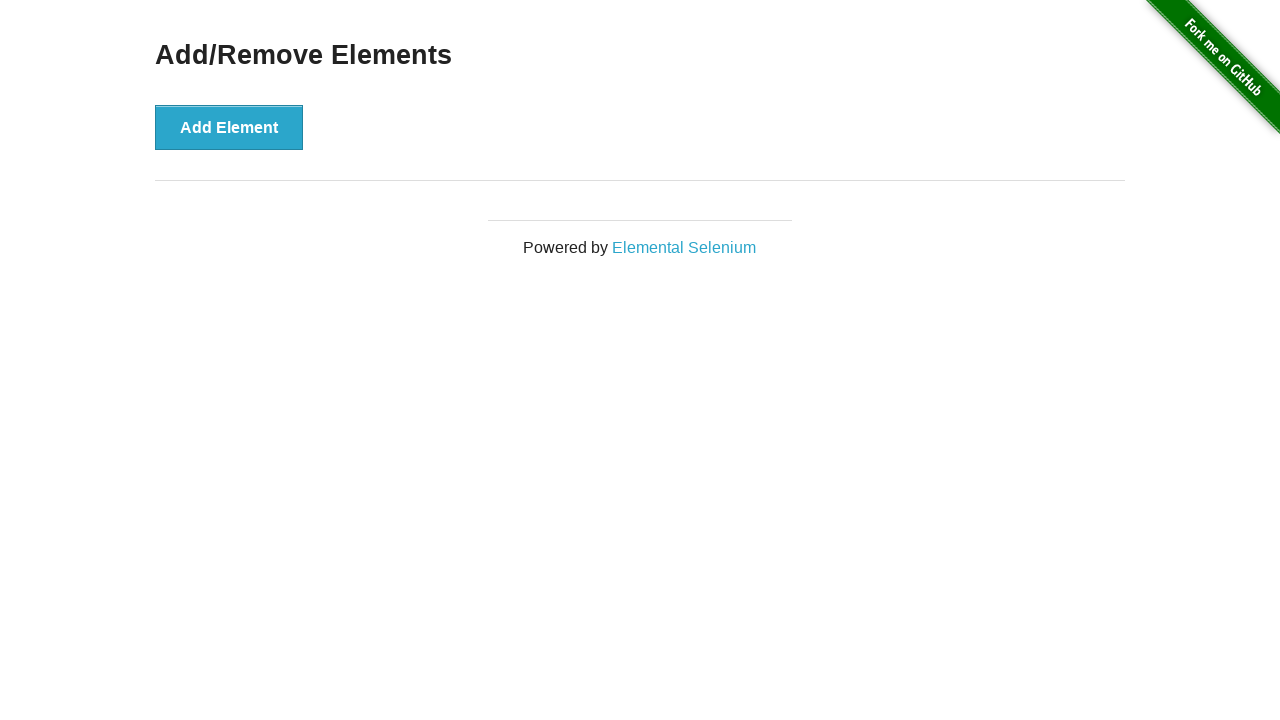

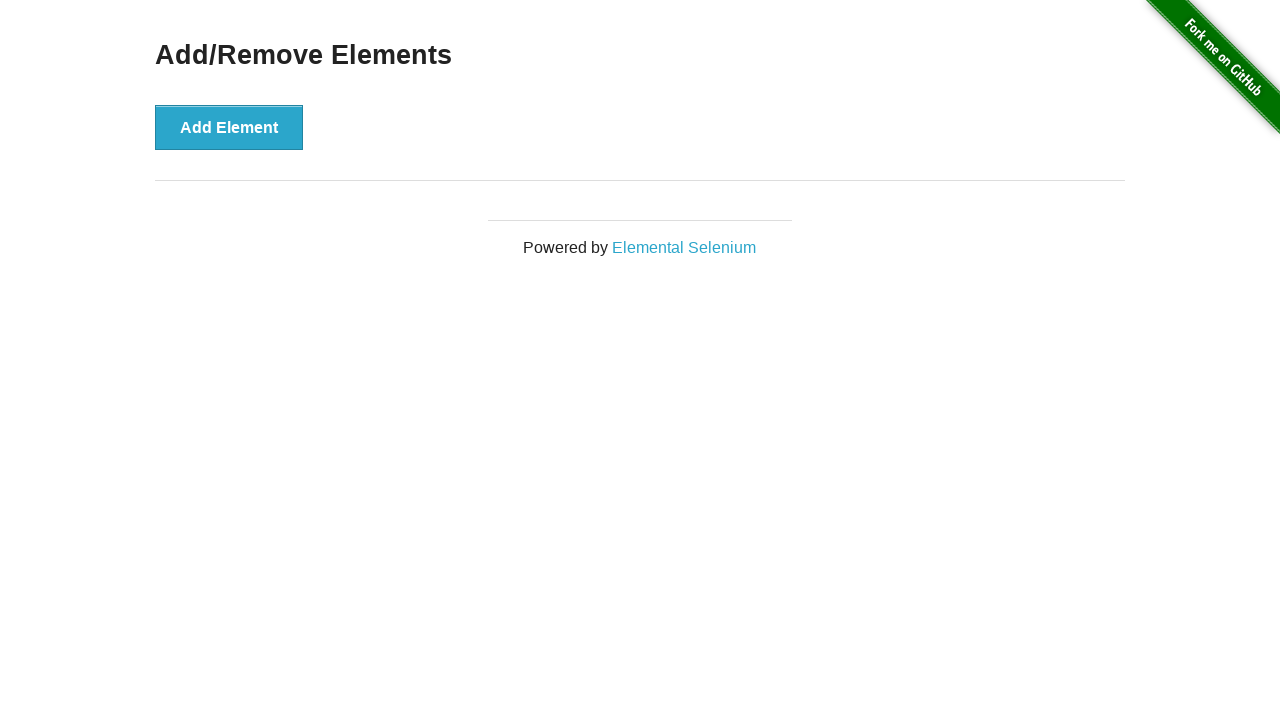